Tests drag-and-drop functionality on jQuery UI demo page by dragging an element to a drop target and verifying the drop was successful.

Starting URL: https://jqueryui.com/droppable/

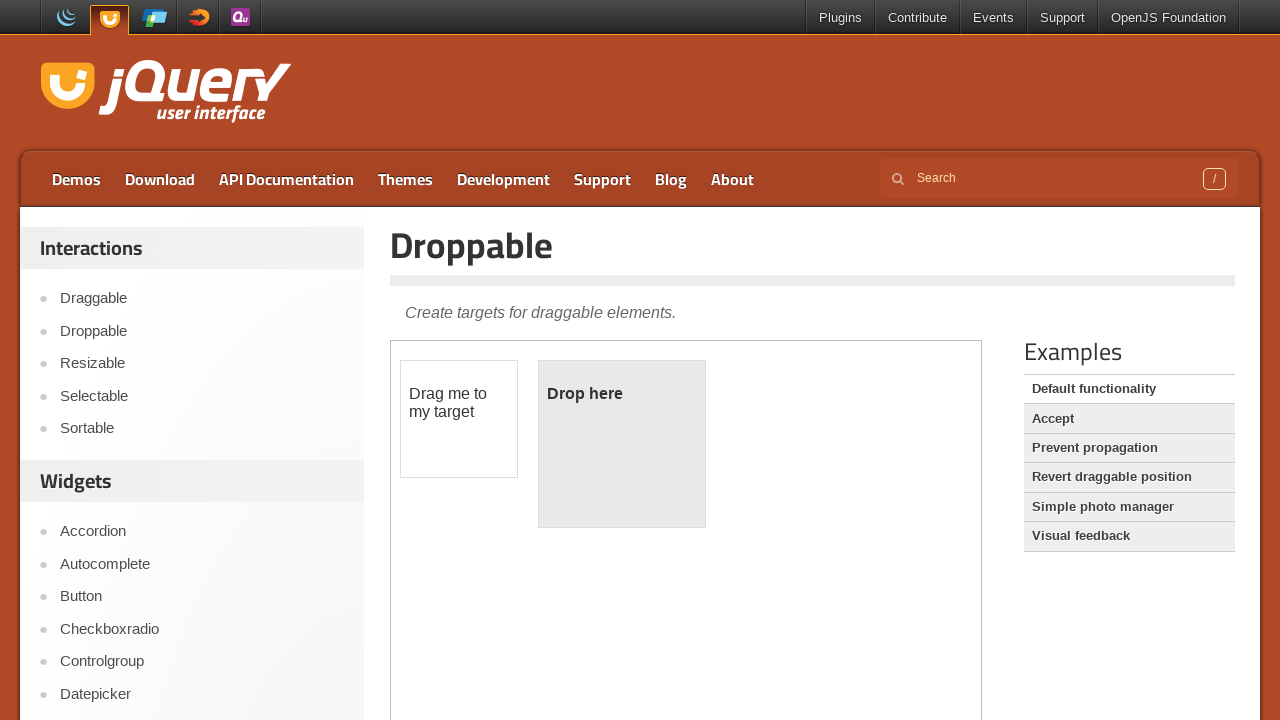

Located iframe containing the drag-and-drop demo
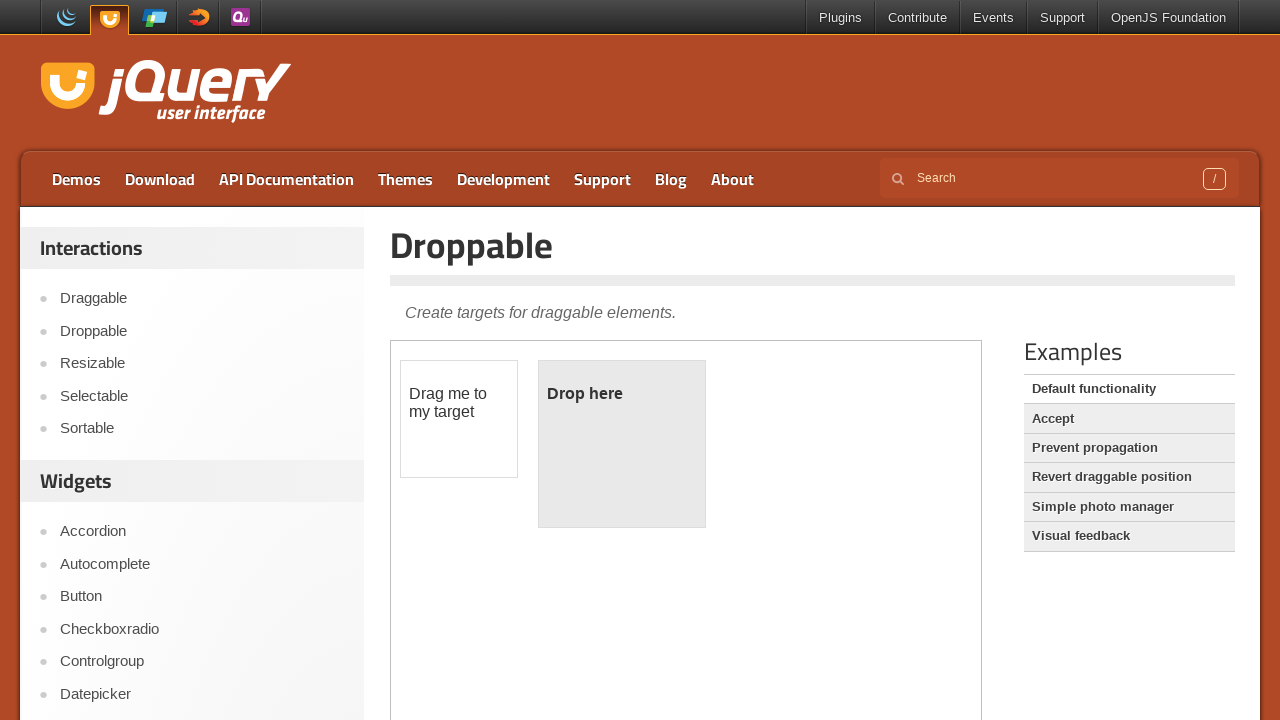

Located draggable element within iframe
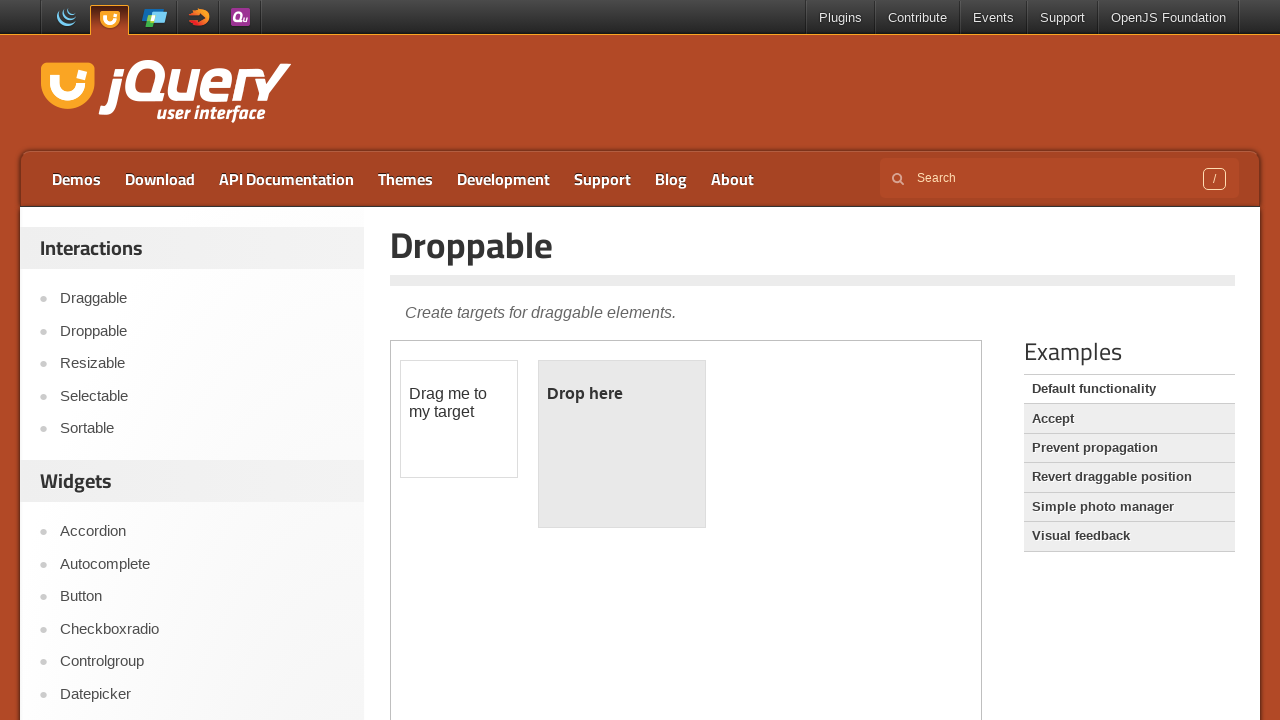

Located droppable target element within iframe
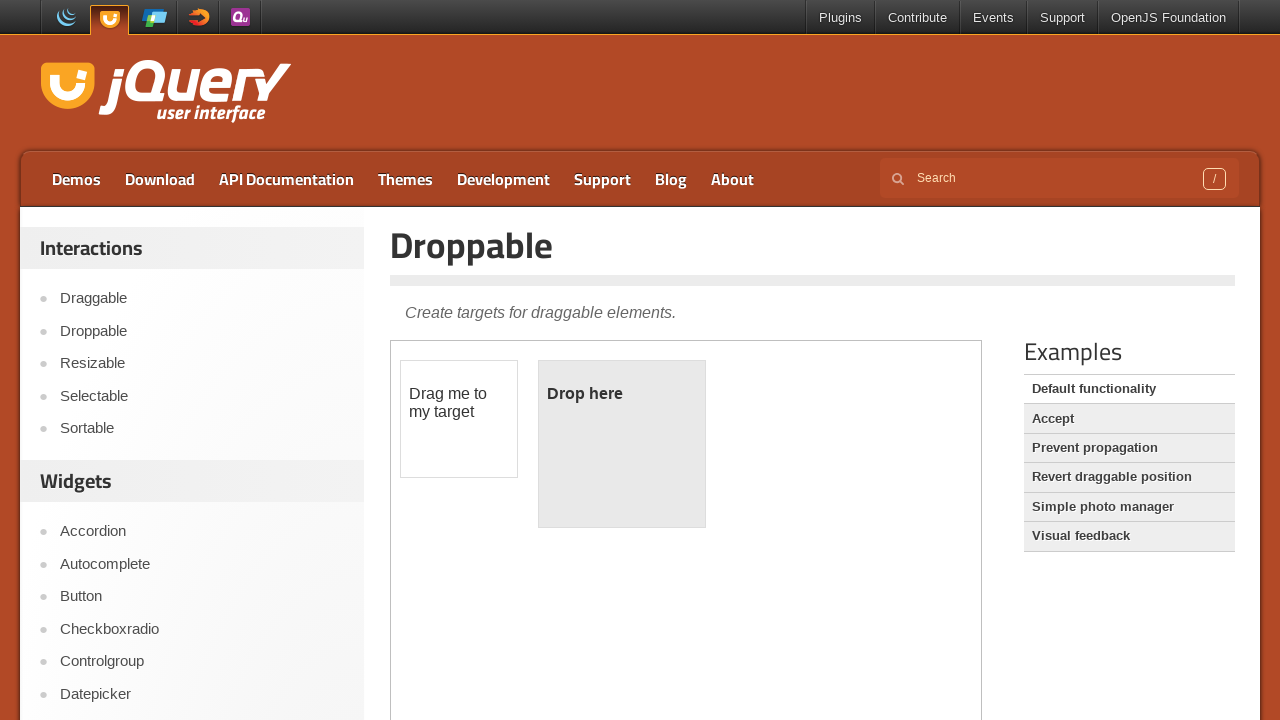

Dragged element to drop target at (622, 444)
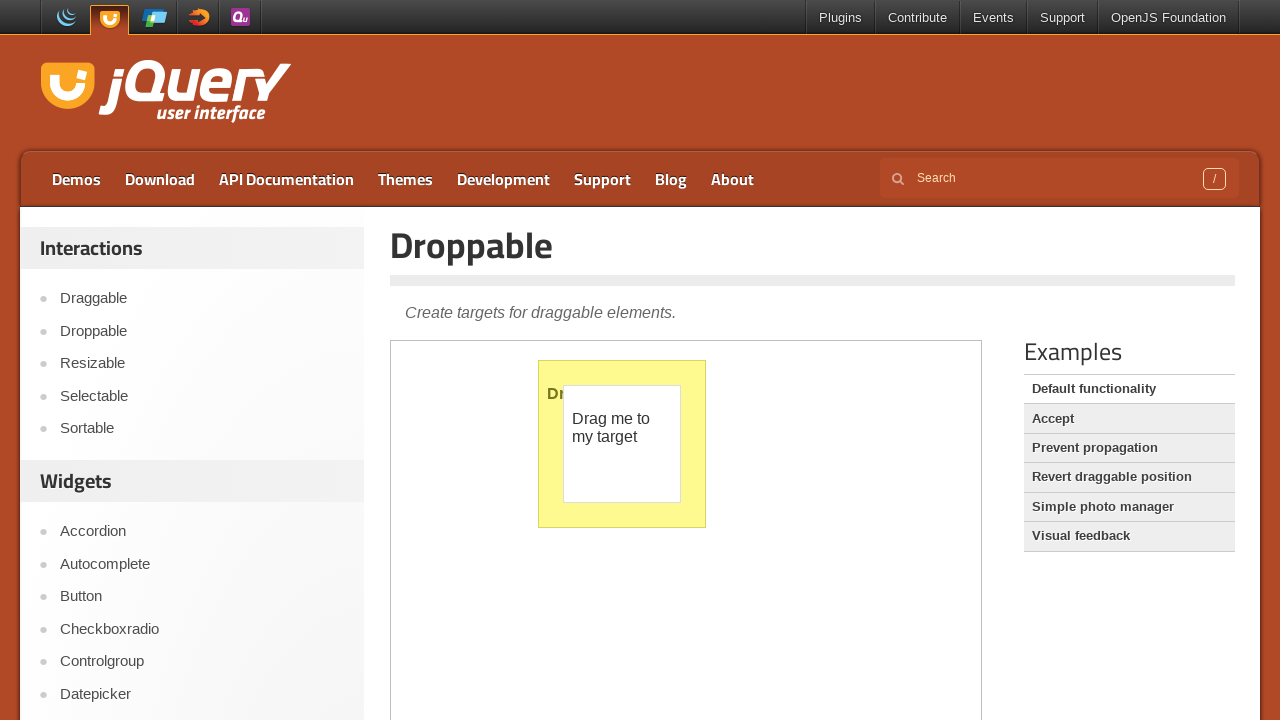

Verified drop target is visible
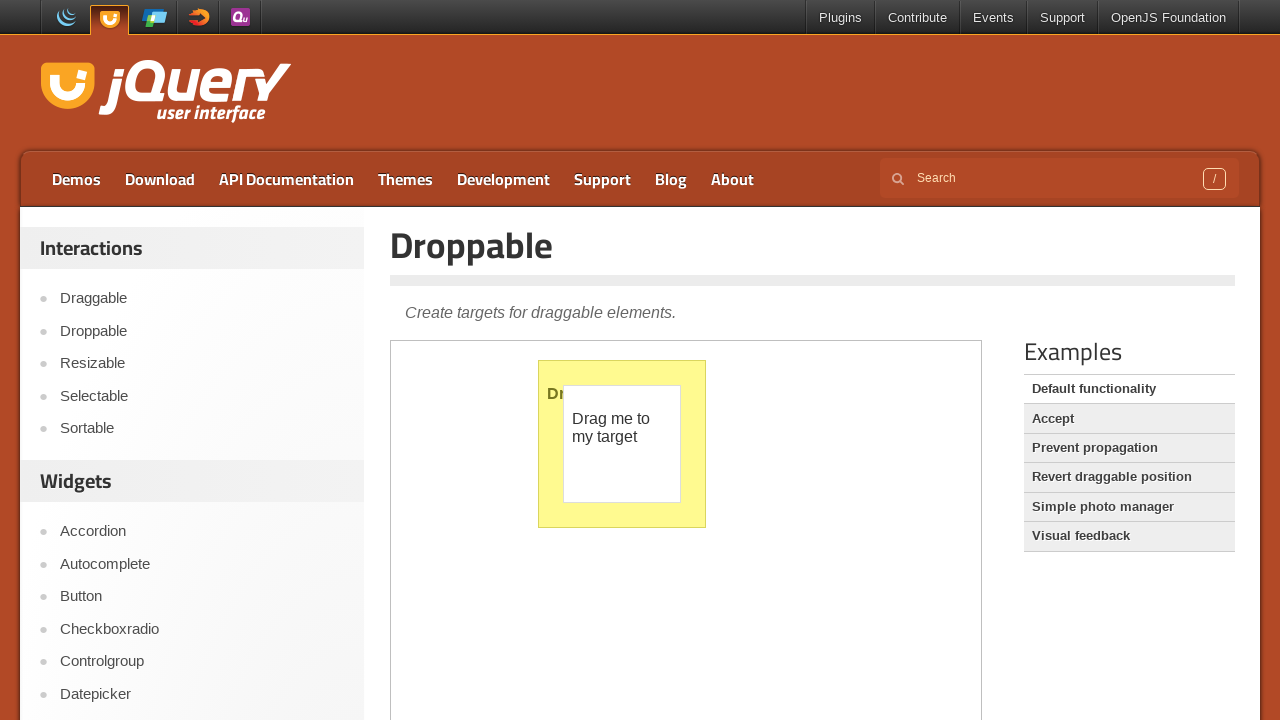

Confirmed drop was successful - target text changed to 'Dropped!'
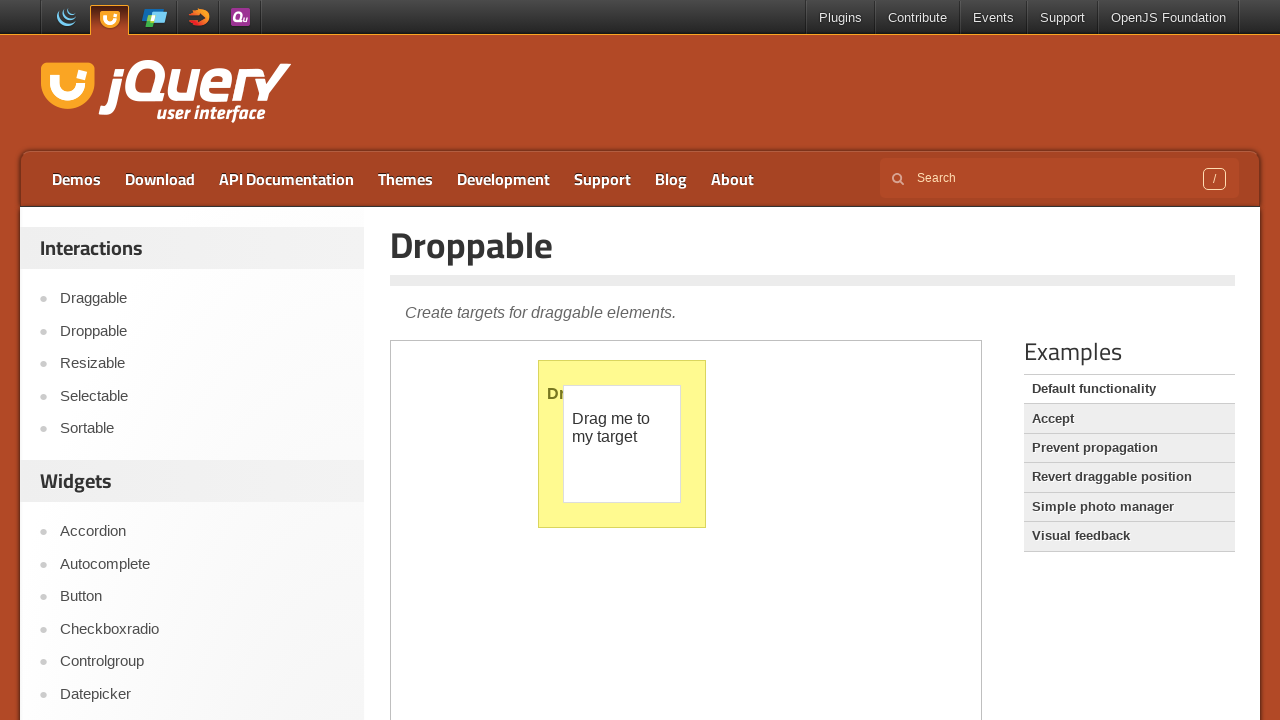

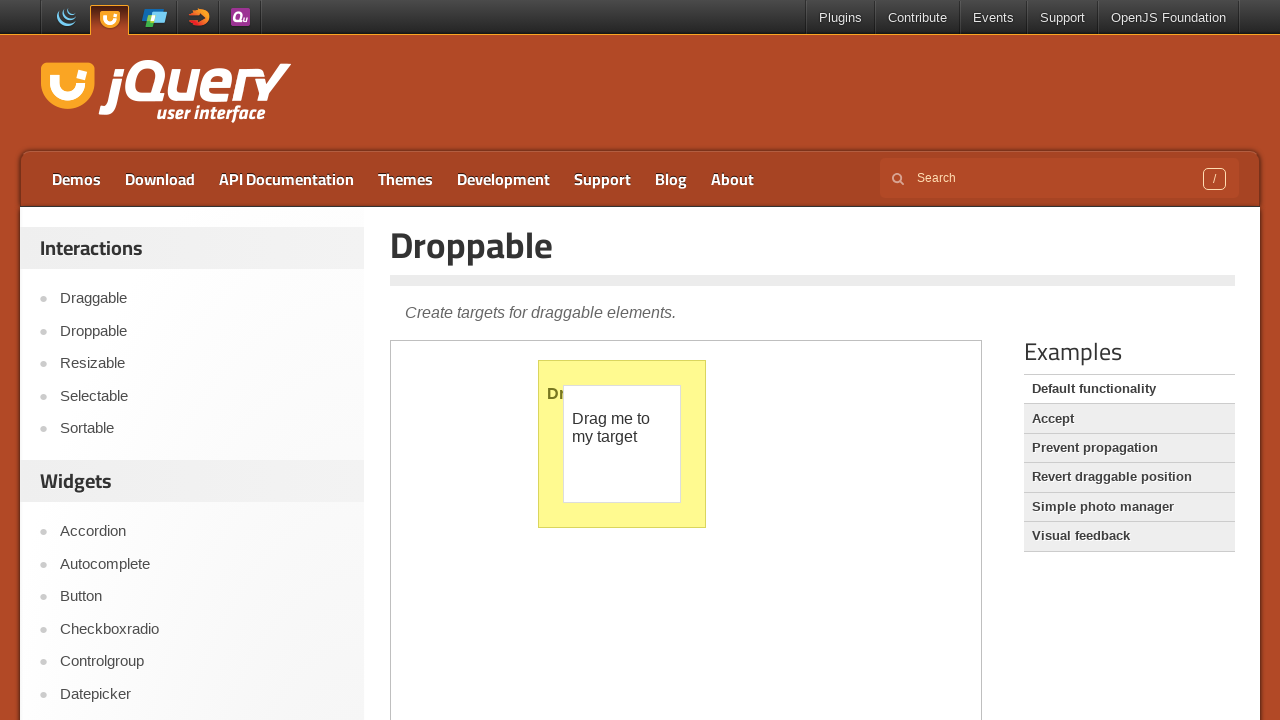